Tests checkbox selection by checking specific days of the week (Monday and Friday)

Starting URL: https://testautomationpractice.blogspot.com/

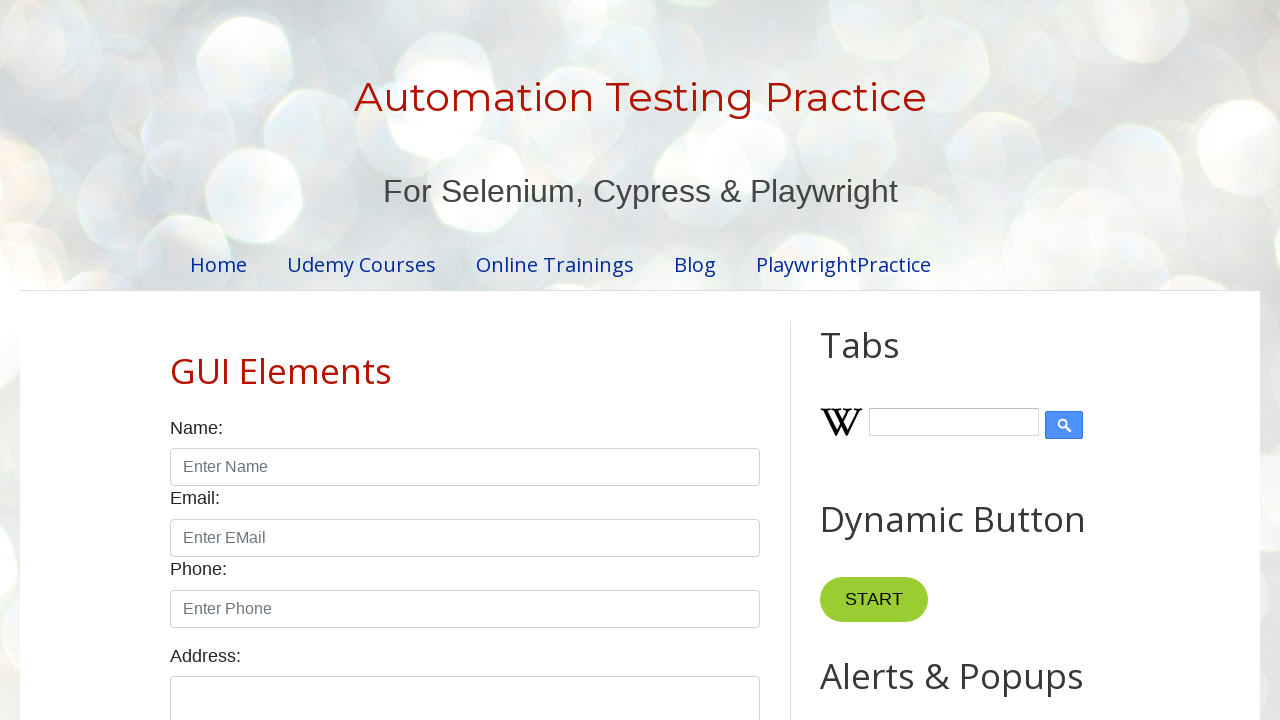

Located all checkbox elements on the page
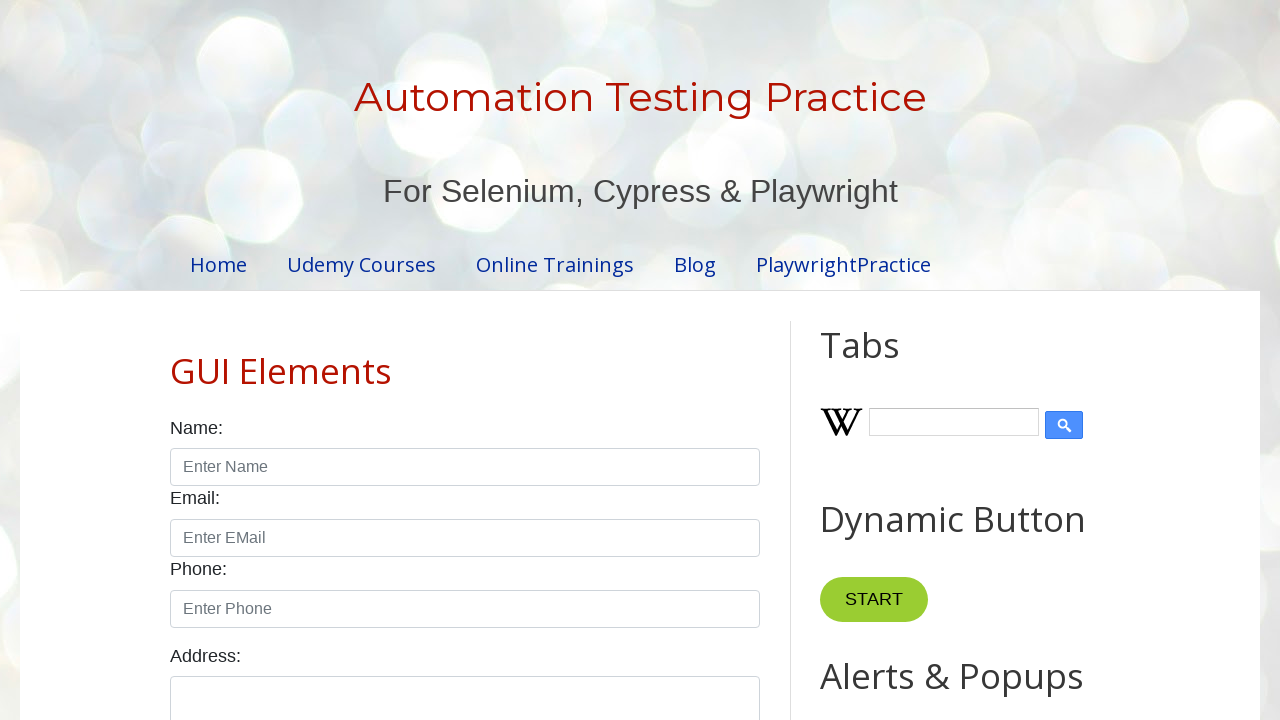

Retrieved checkbox value attribute: sunday
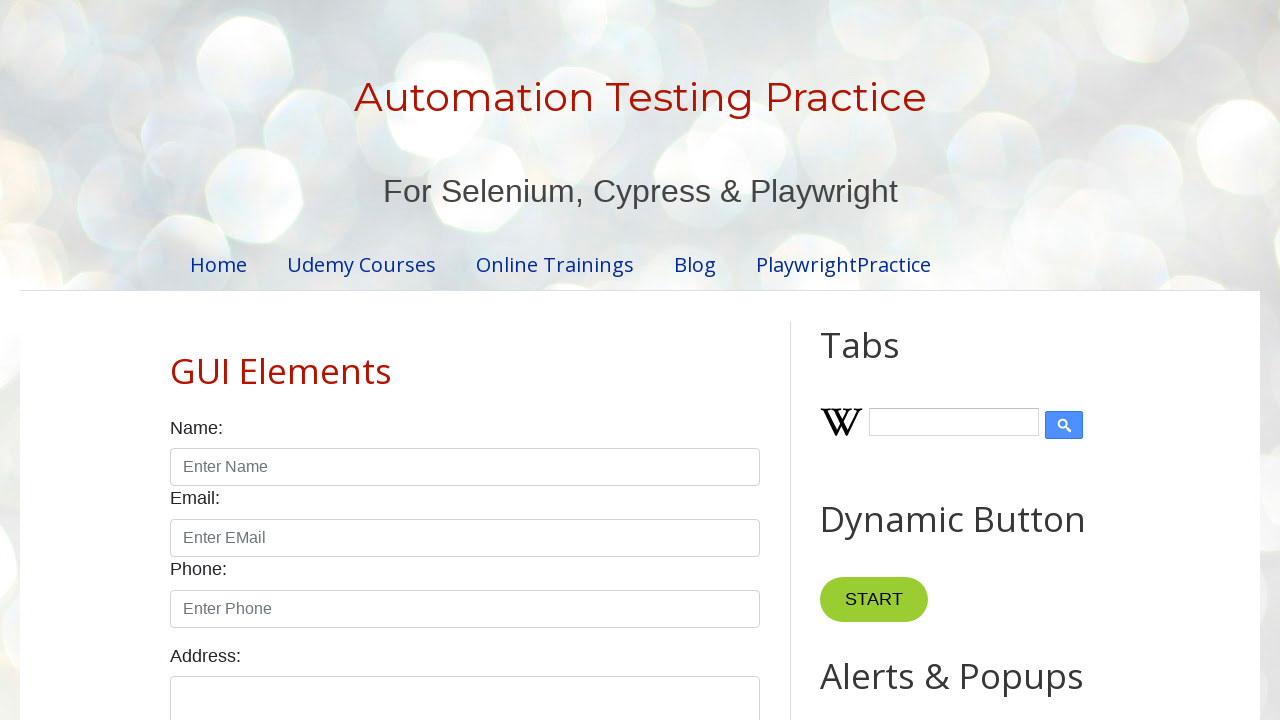

Retrieved checkbox value attribute: monday
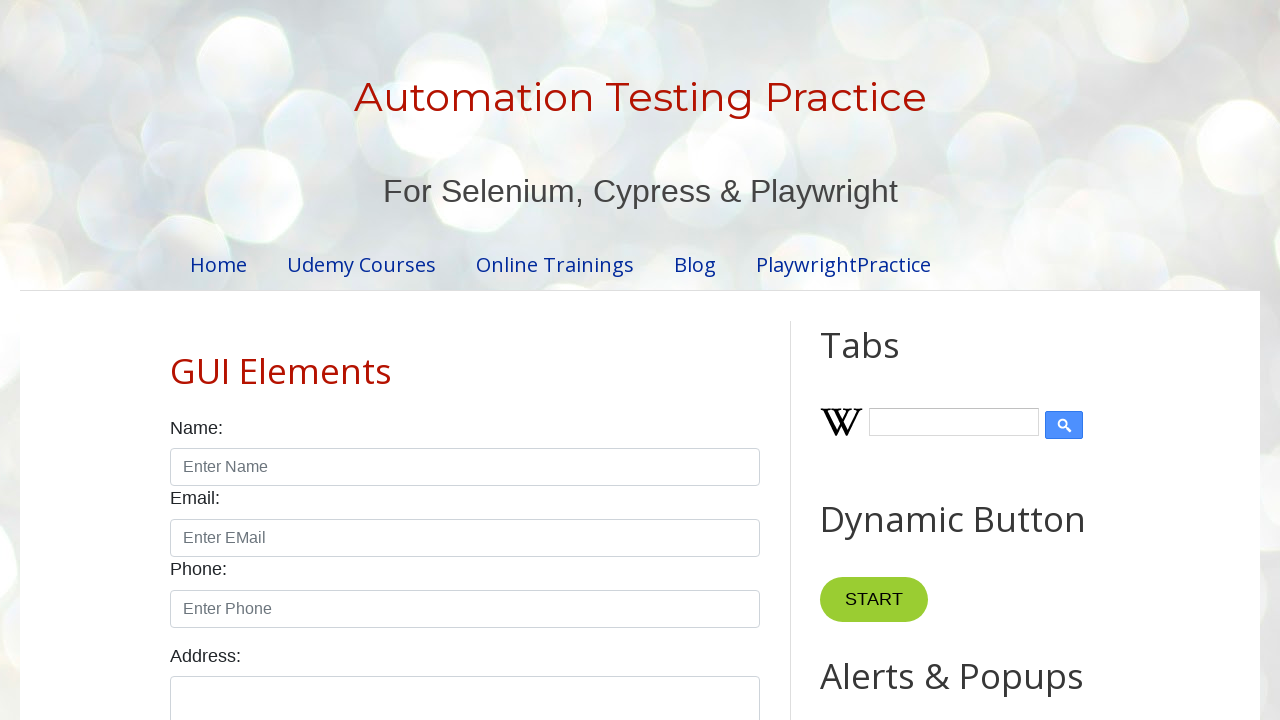

Clicked checkbox for monday at (272, 360) on input[type='checkbox'] >> nth=1
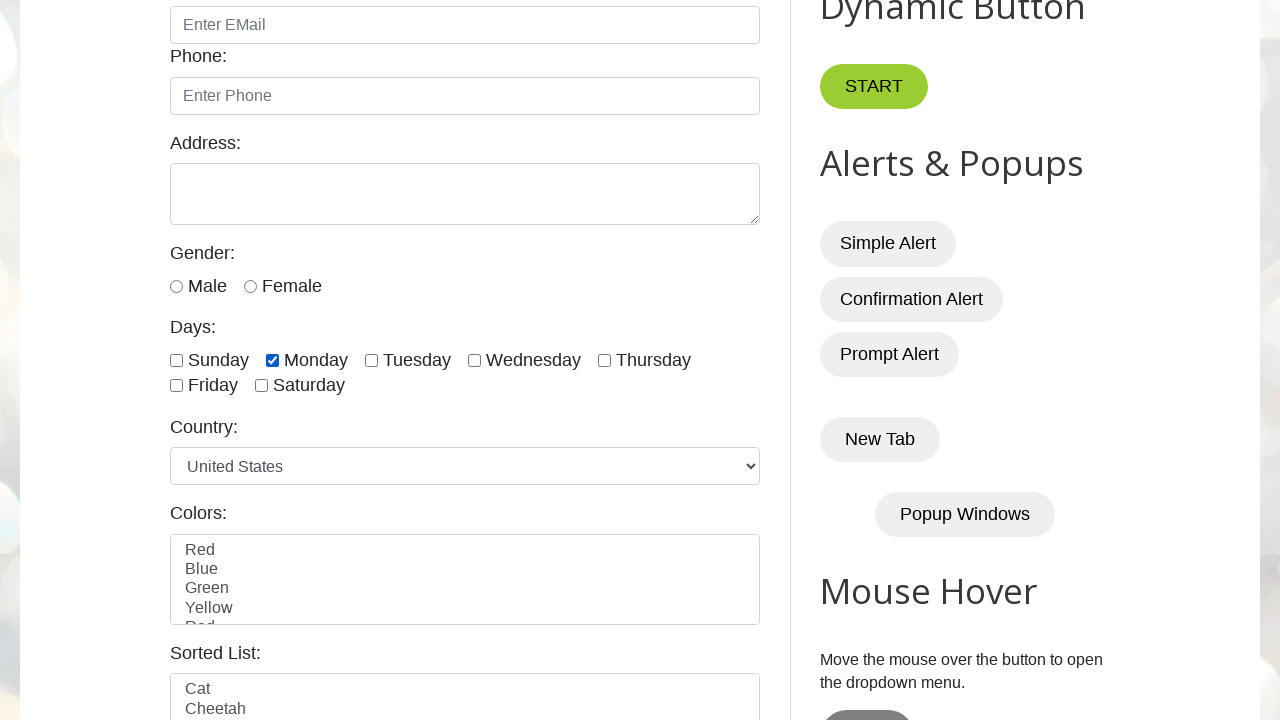

Retrieved checkbox value attribute: tuesday
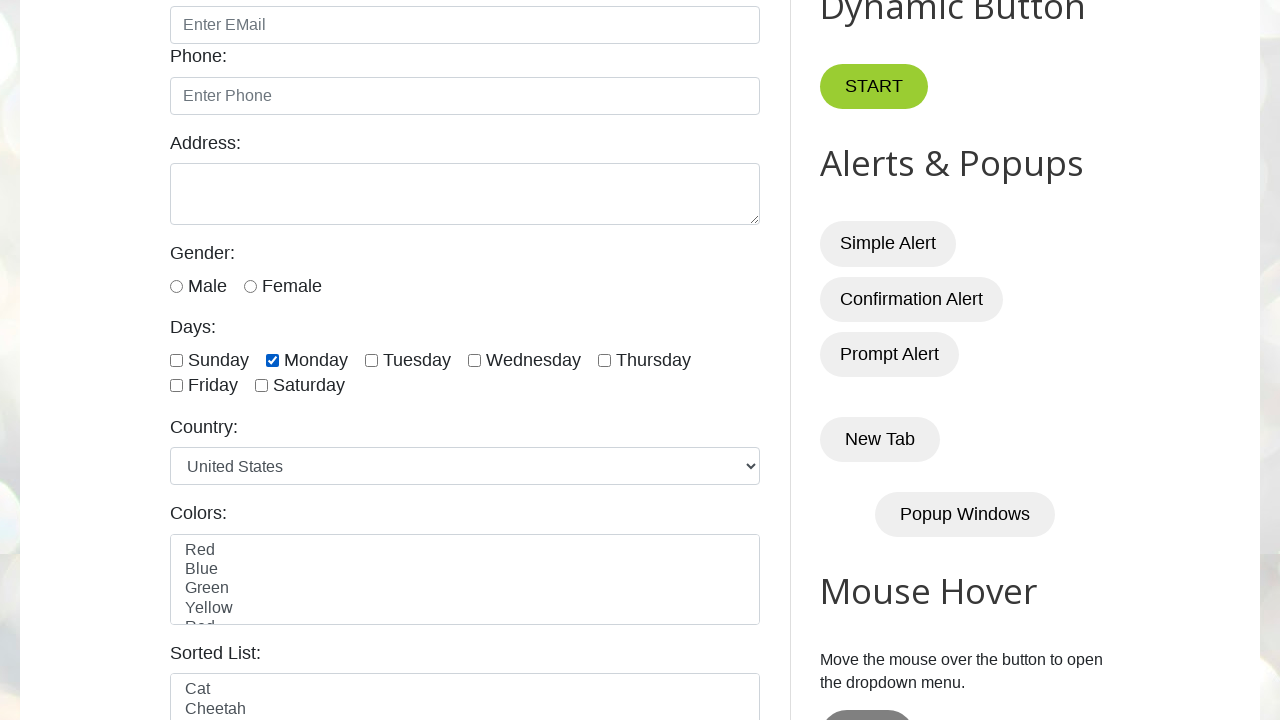

Retrieved checkbox value attribute: wednesday
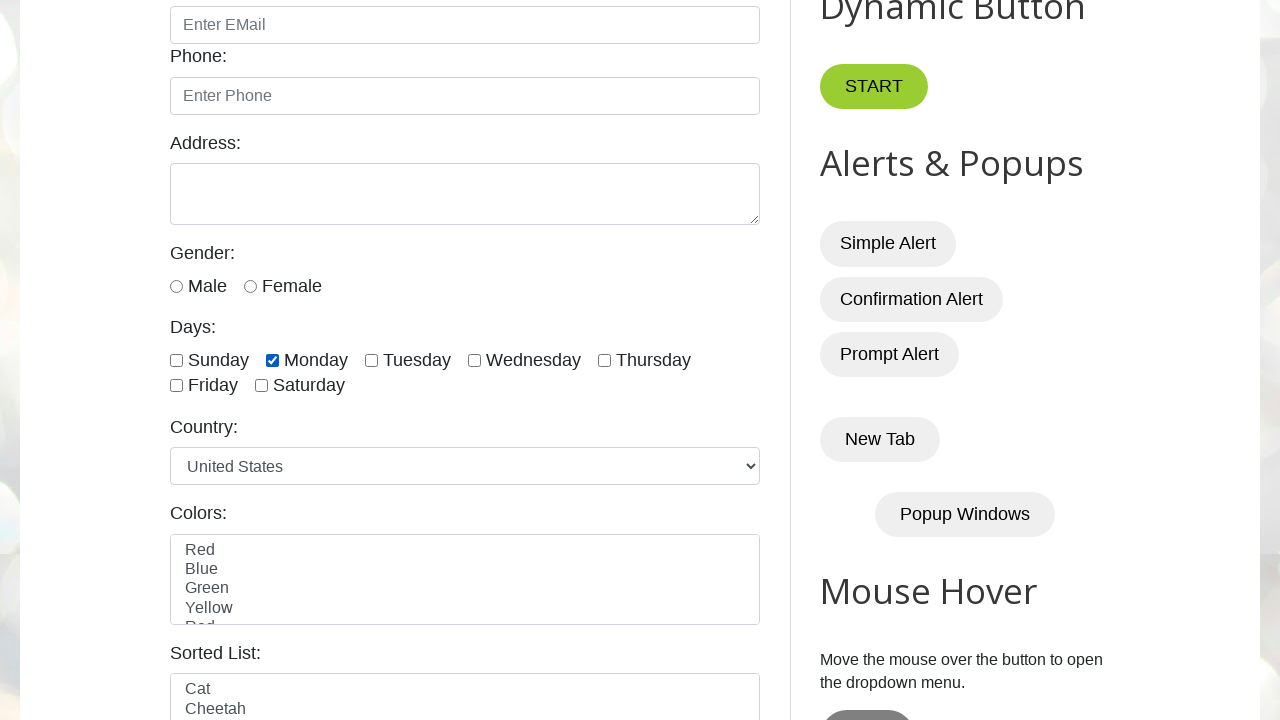

Retrieved checkbox value attribute: thursday
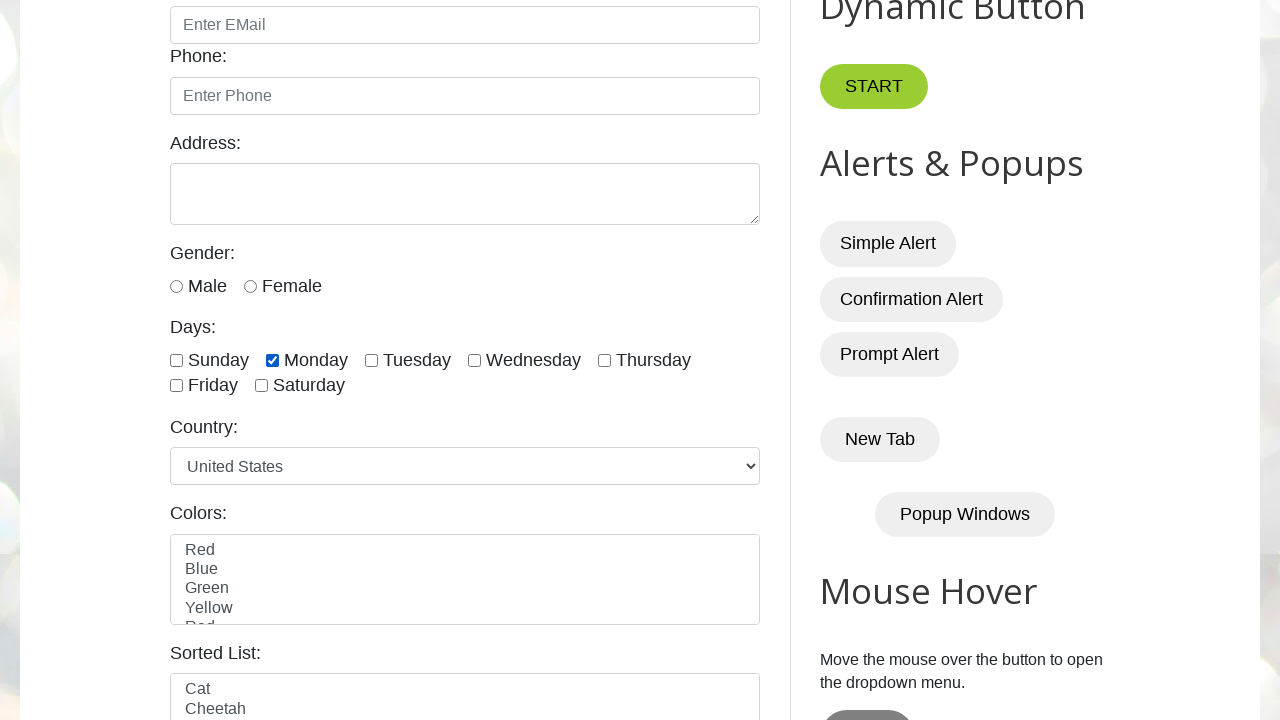

Retrieved checkbox value attribute: friday
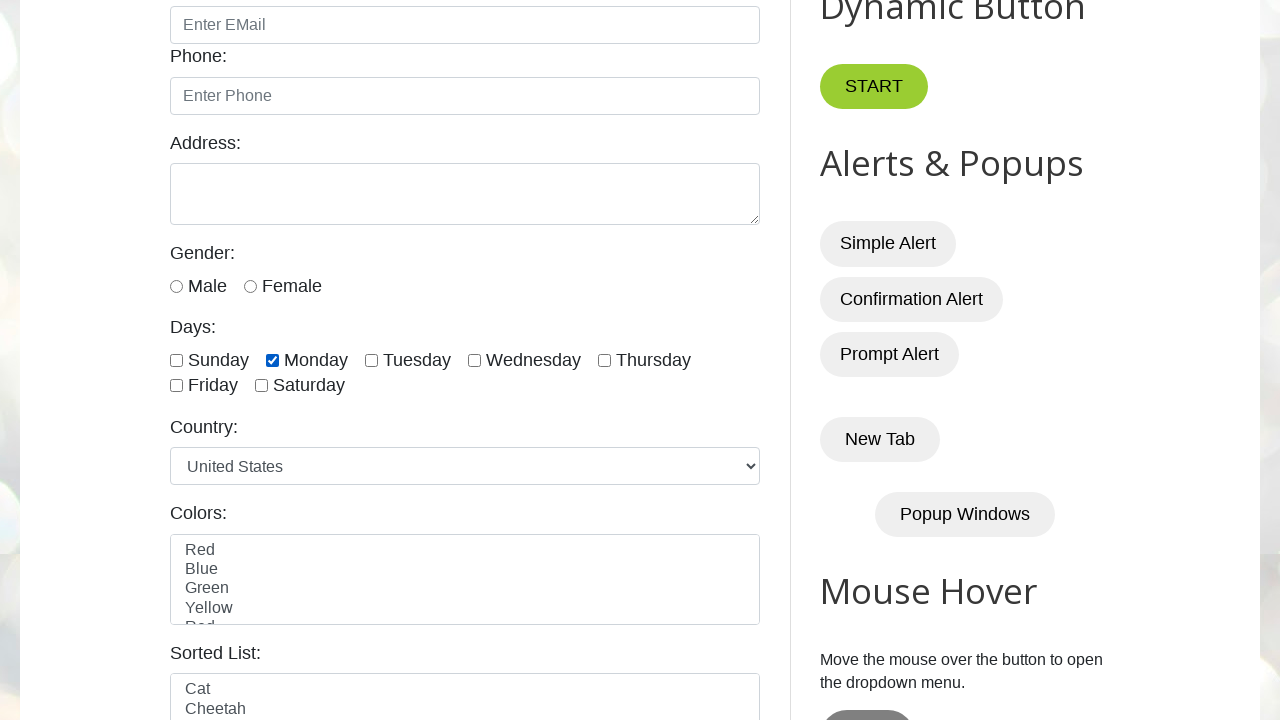

Clicked checkbox for friday at (176, 386) on input[type='checkbox'] >> nth=5
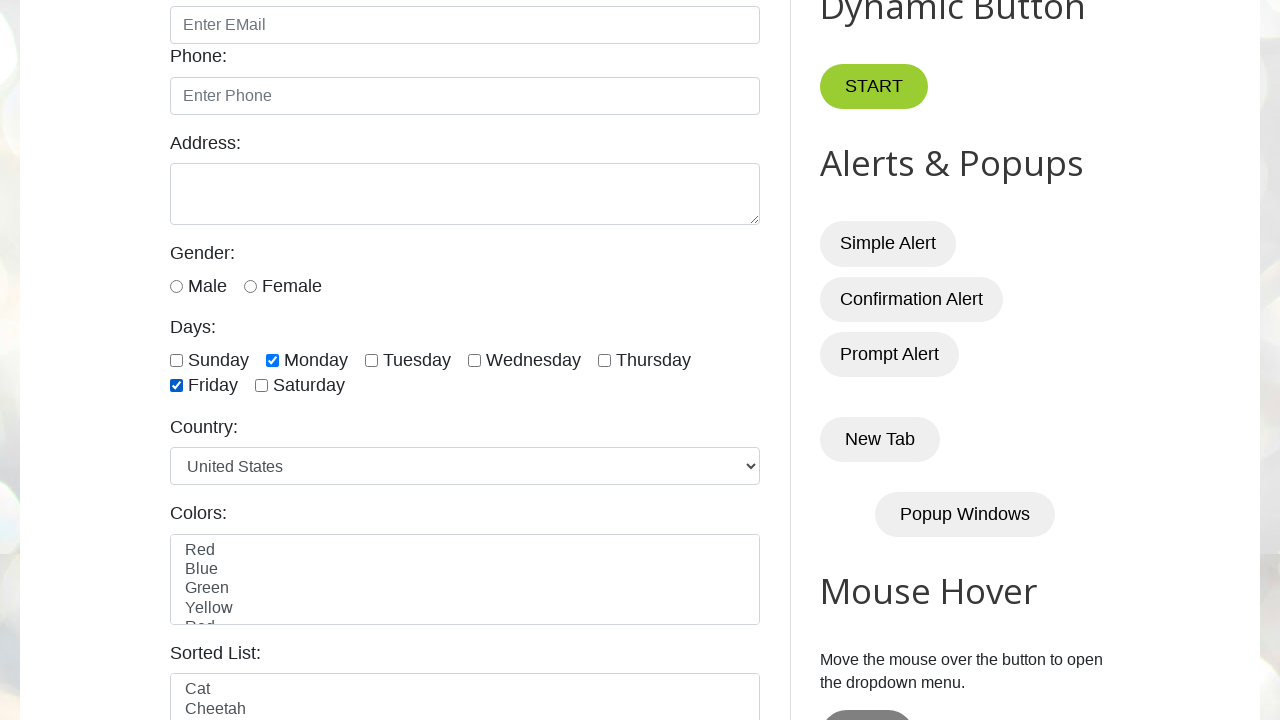

Retrieved checkbox value attribute: saturday
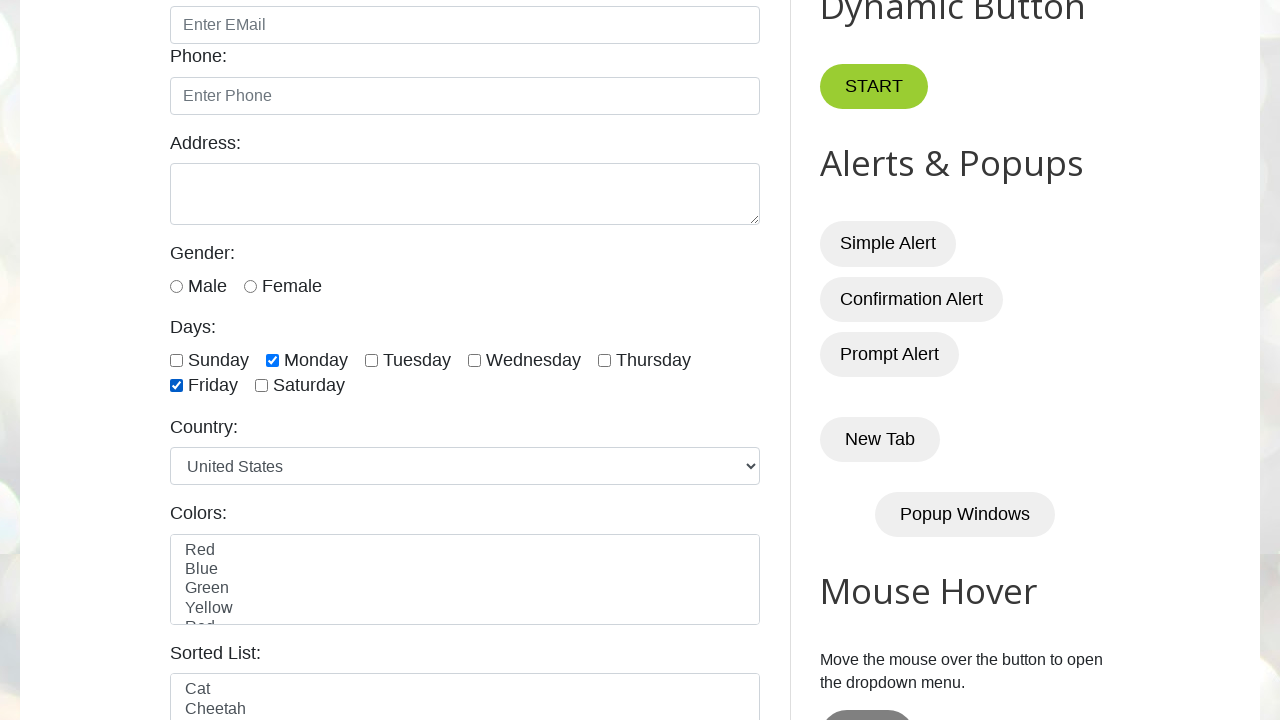

Retrieved checkbox value attribute: None
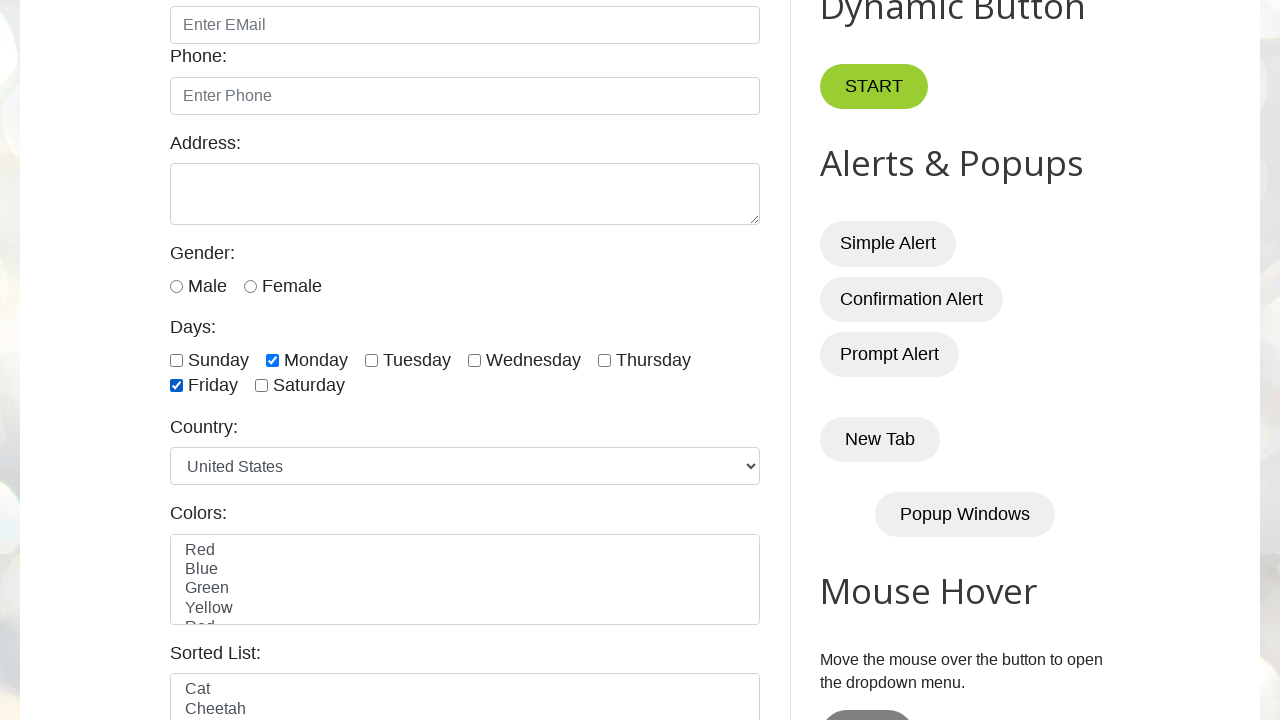

Retrieved checkbox value attribute: None
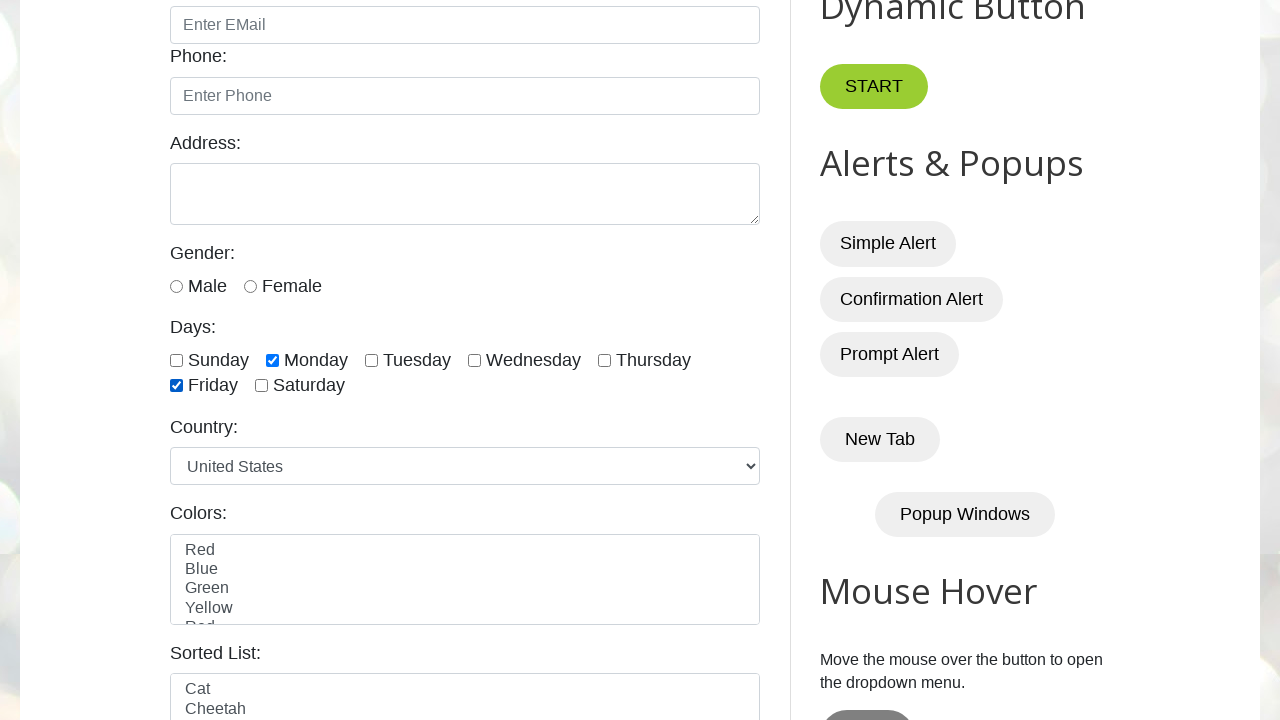

Retrieved checkbox value attribute: None
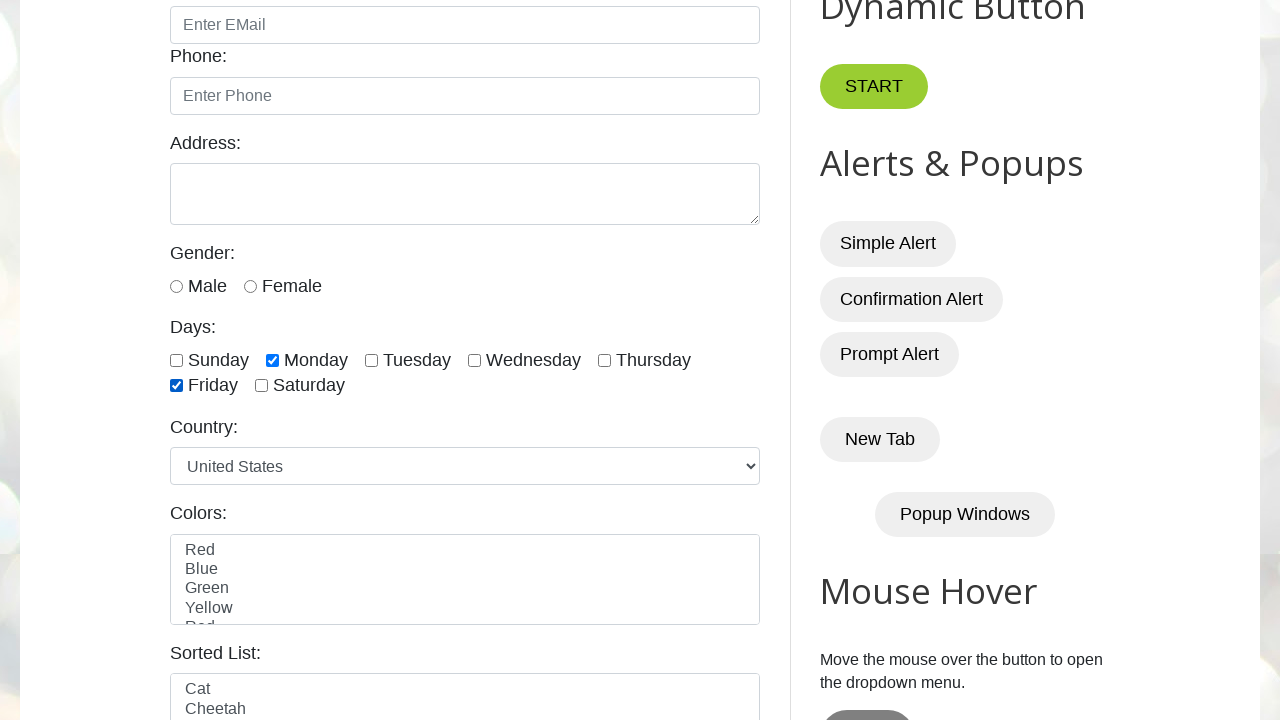

Retrieved checkbox value attribute: None
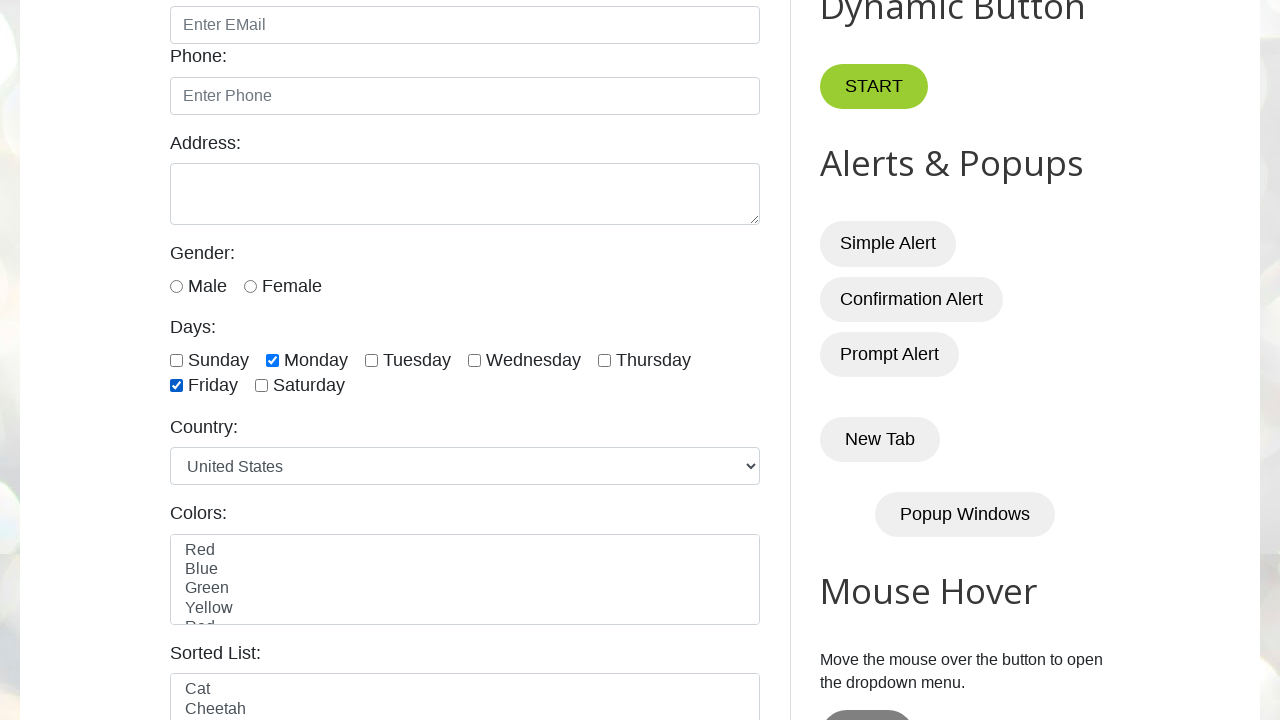

Retrieved checkbox value attribute: None
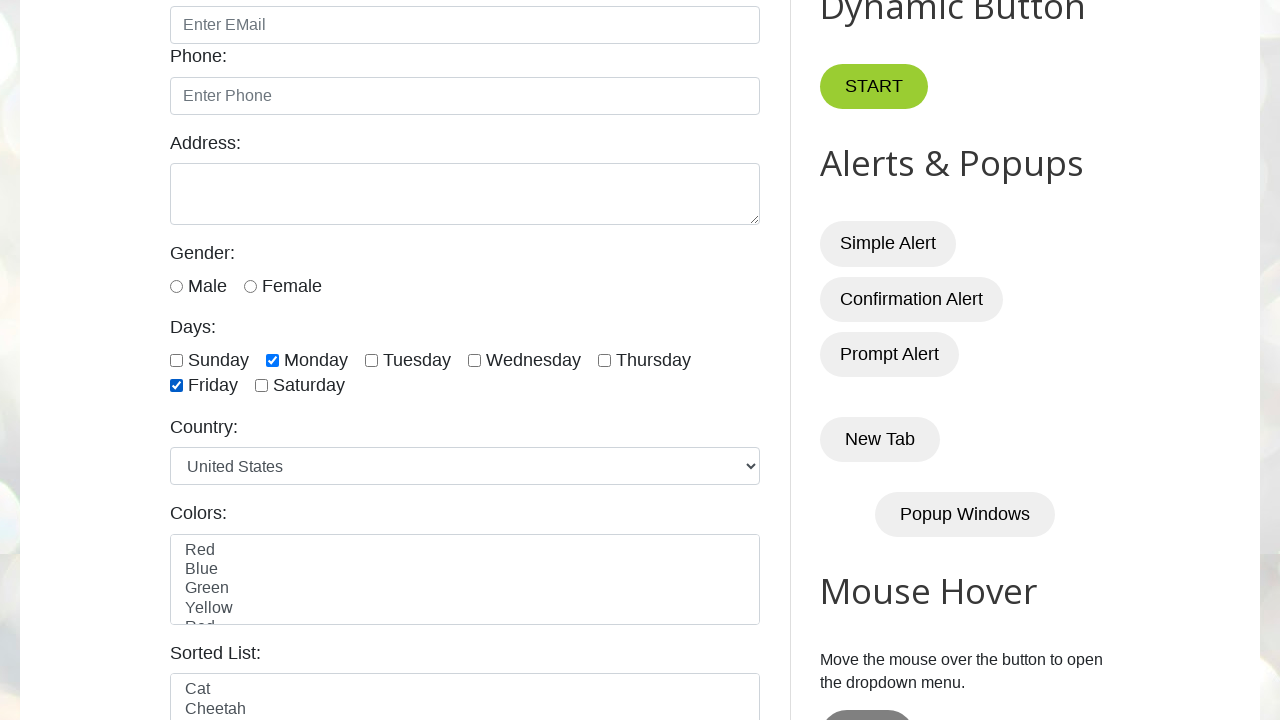

Retrieved checkbox value attribute: None
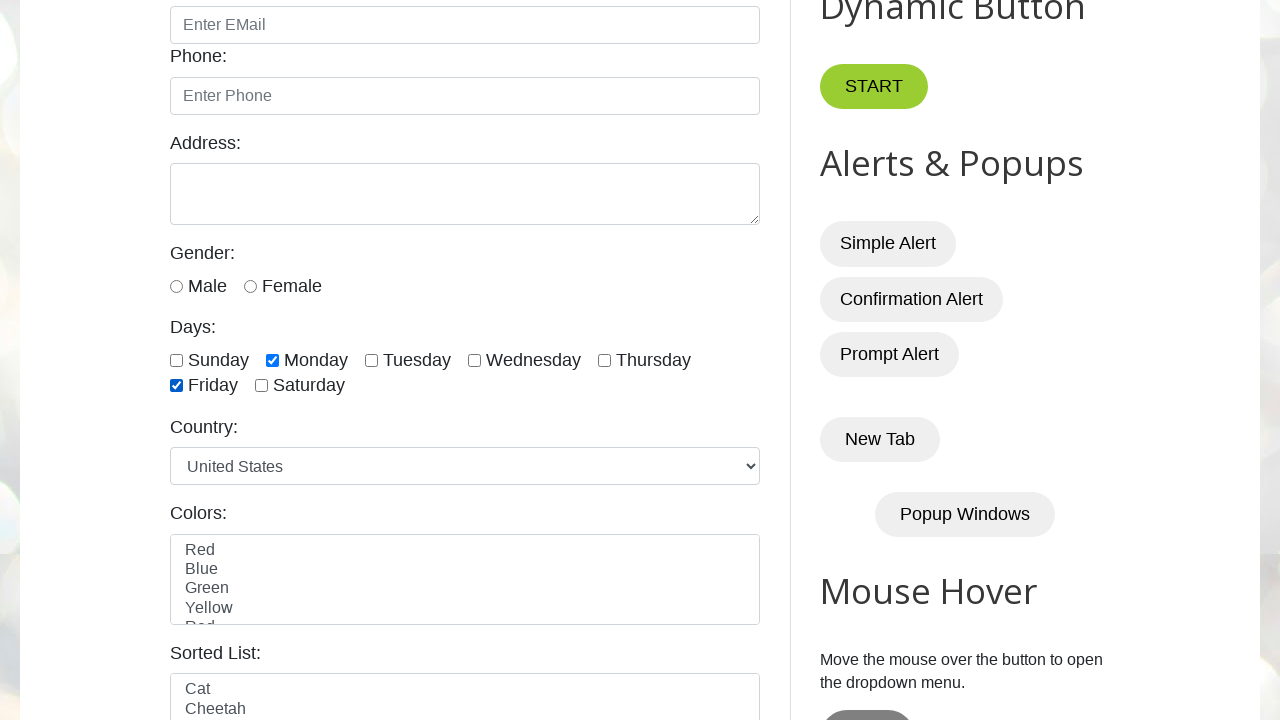

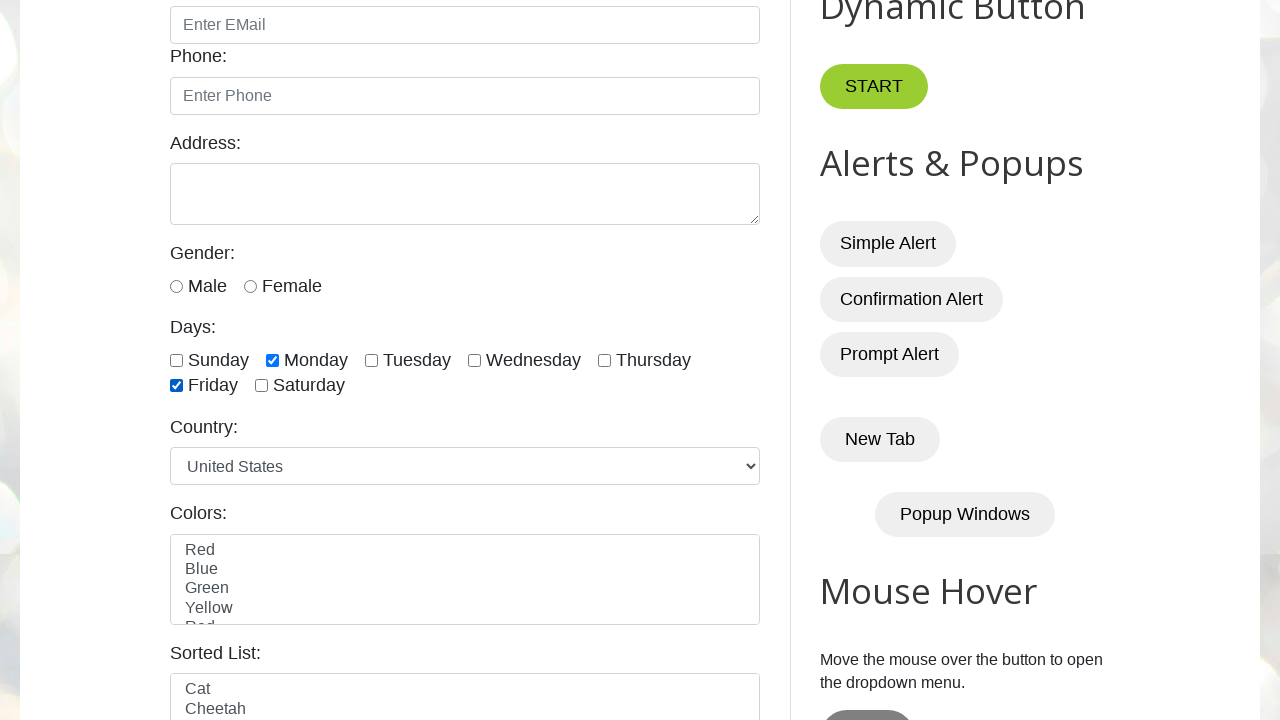